Navigates to GitHub homepage and retrieves the page title

Starting URL: http://www.github.com

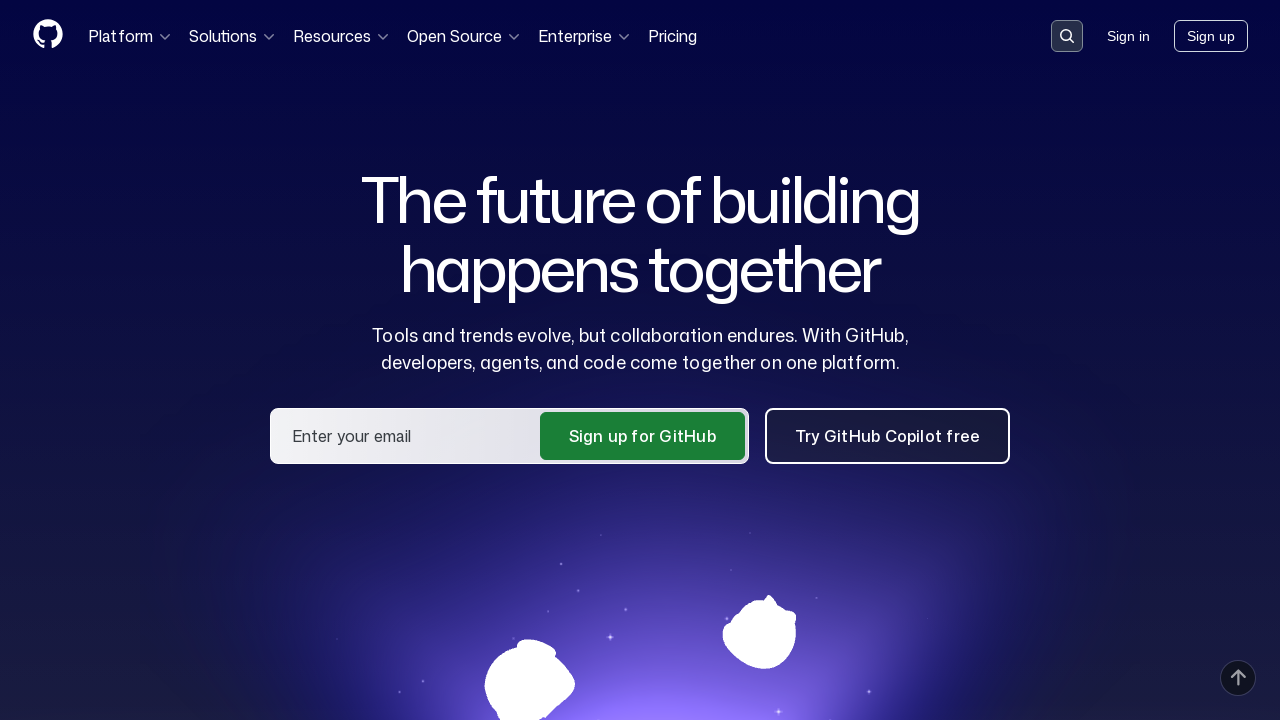

Navigated to GitHub homepage
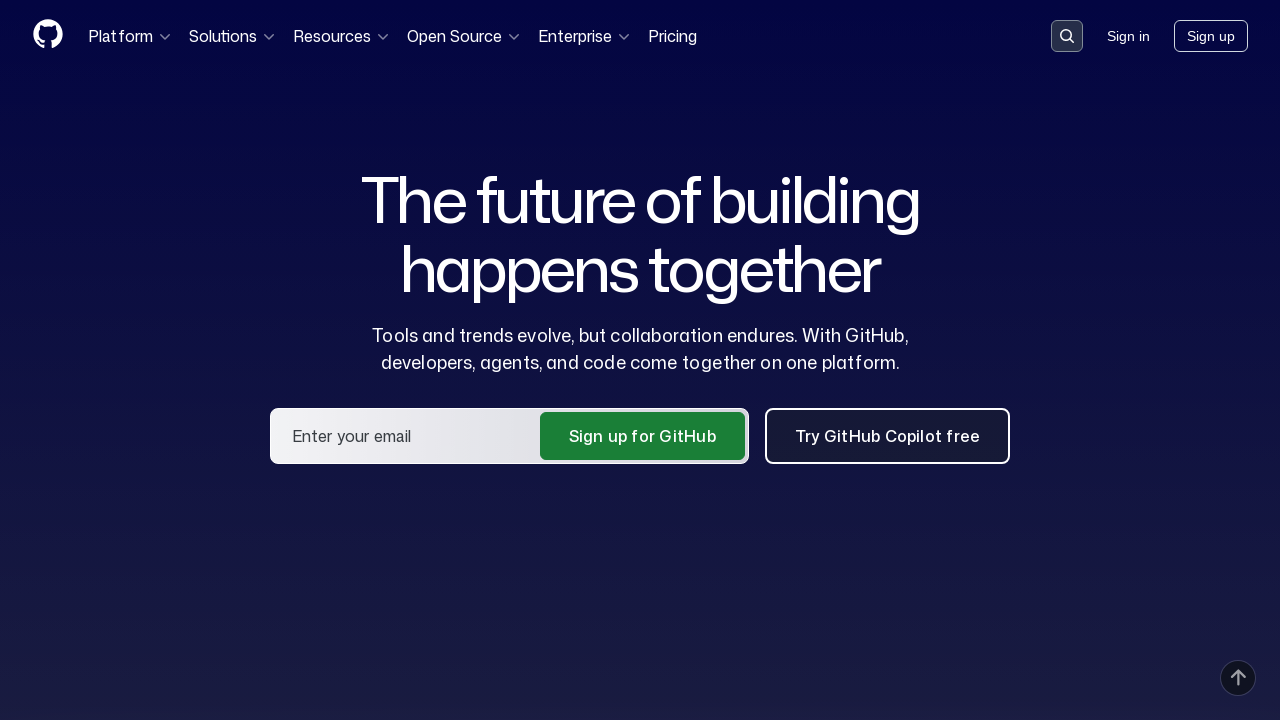

Page loaded (DOM content ready)
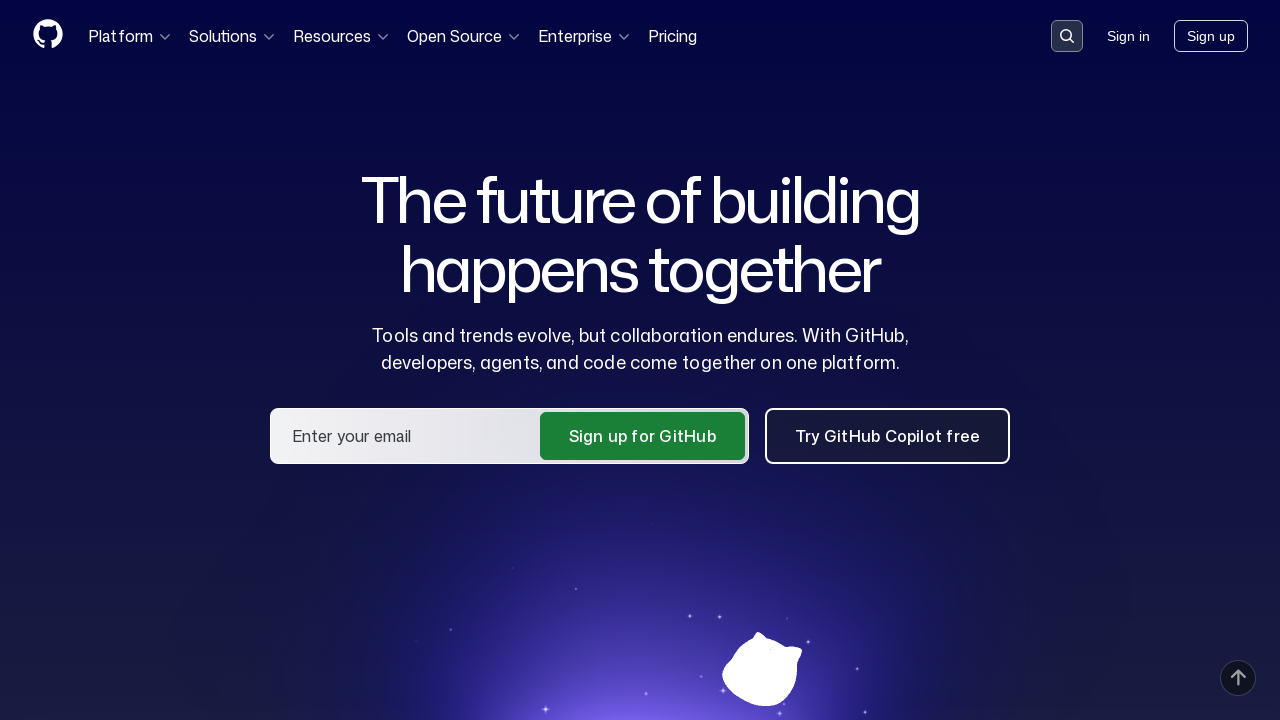

Retrieved page title: GitHub · Change is constant. GitHub keeps you ahead. · GitHub
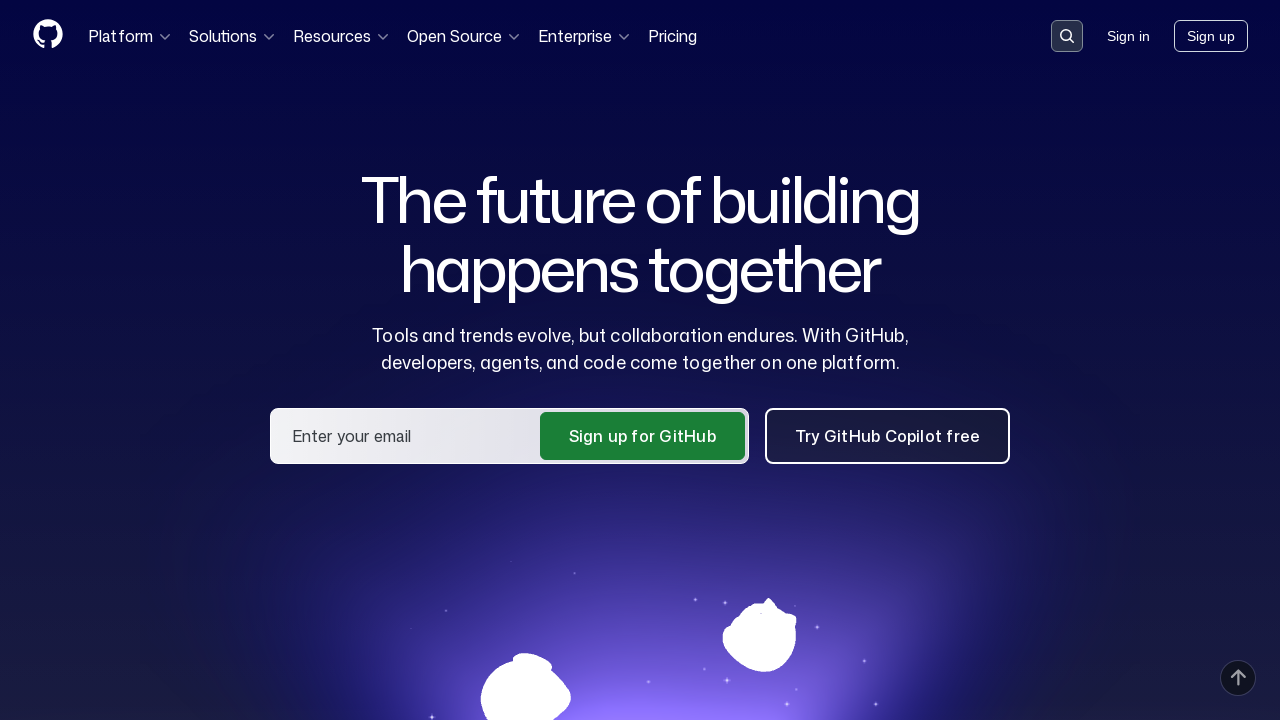

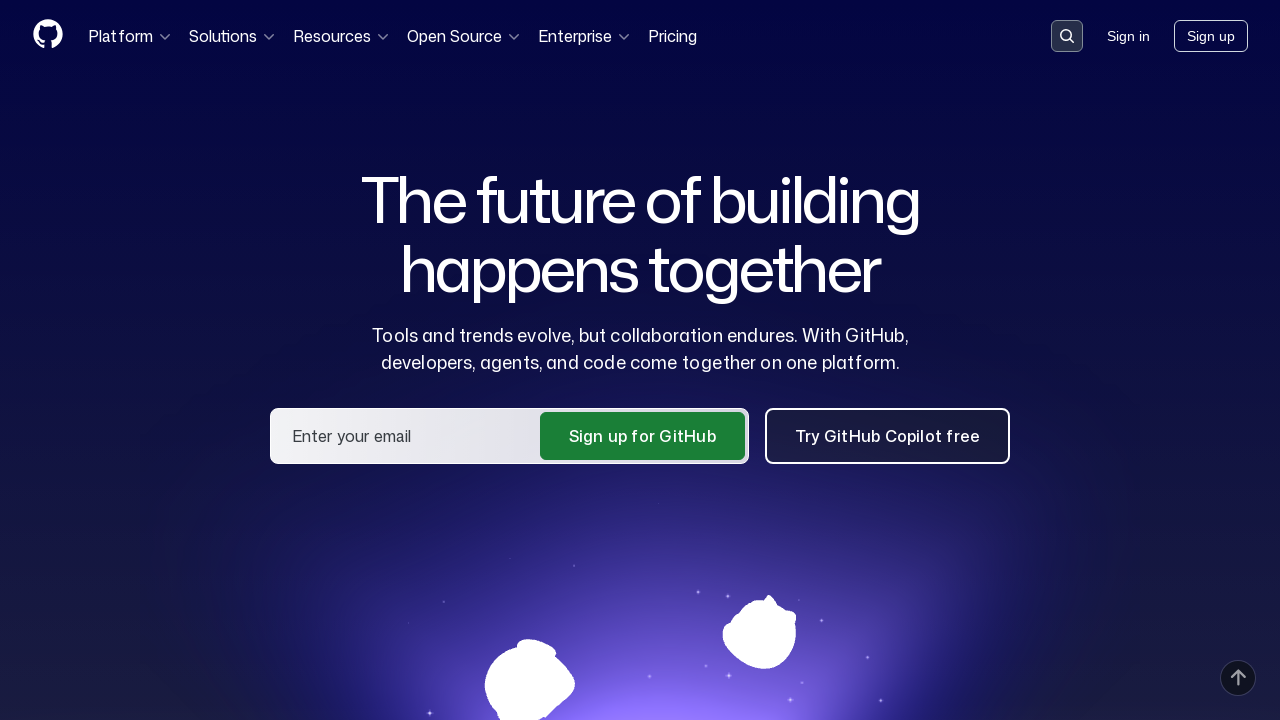